Tests filtering to display only active (uncompleted) items

Starting URL: https://demo.playwright.dev/todomvc

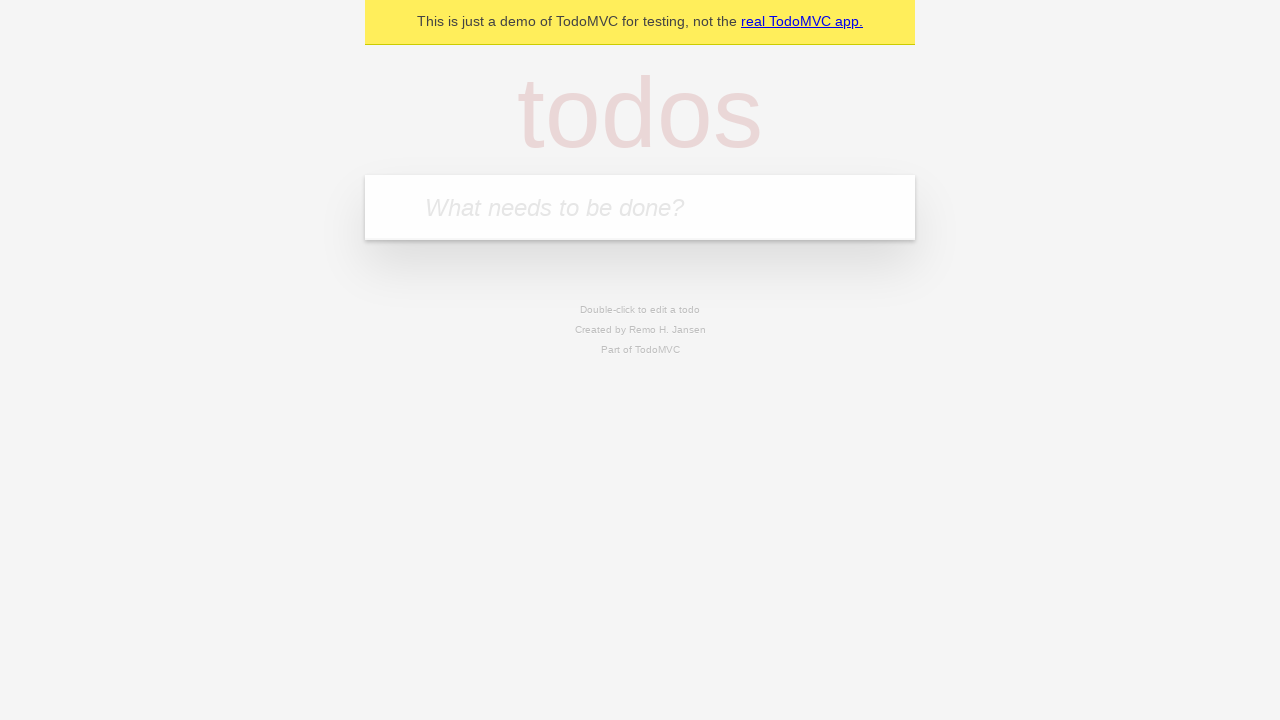

Located the 'What needs to be done?' input field
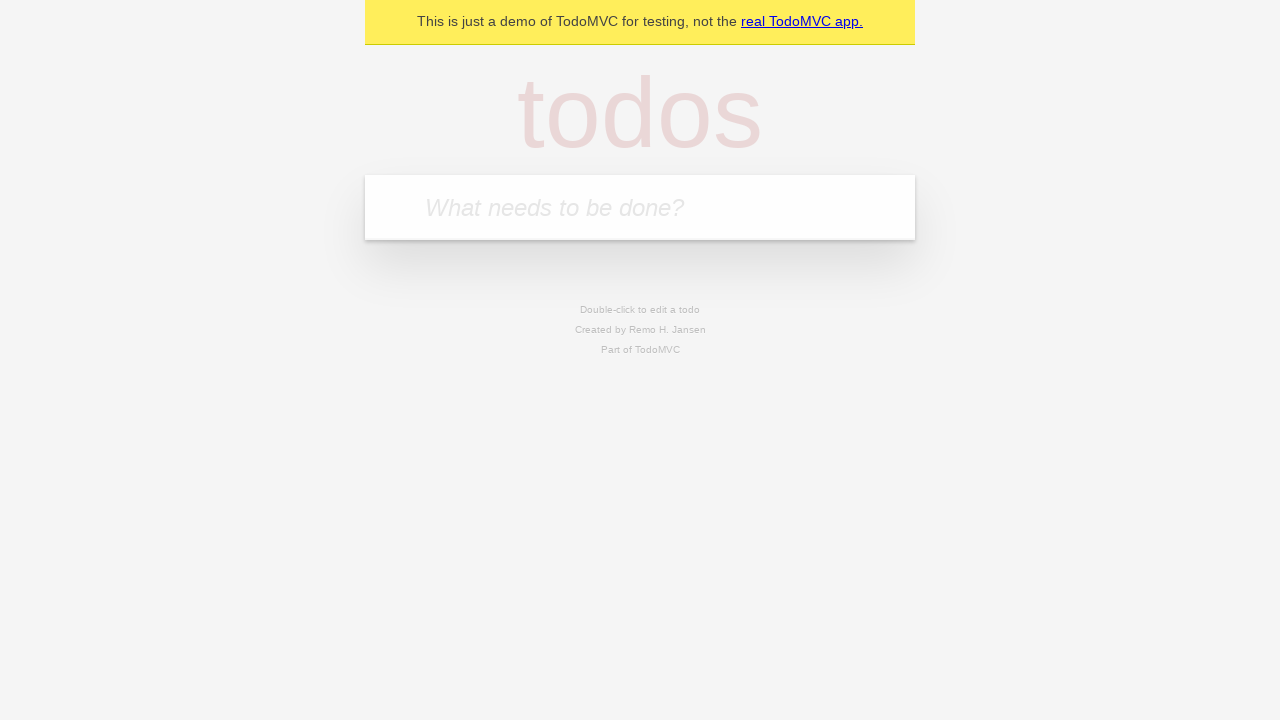

Filled todo input with 'watch monty python' on internal:attr=[placeholder="What needs to be done?"i]
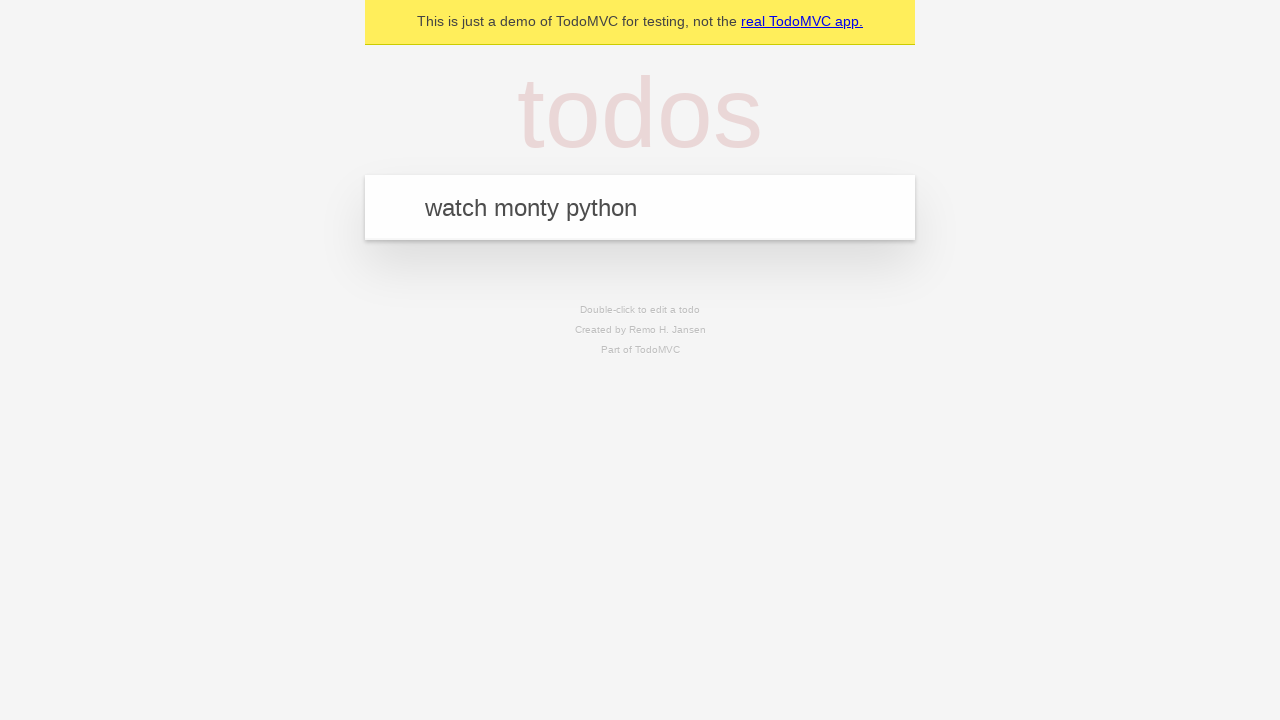

Pressed Enter to create todo 'watch monty python' on internal:attr=[placeholder="What needs to be done?"i]
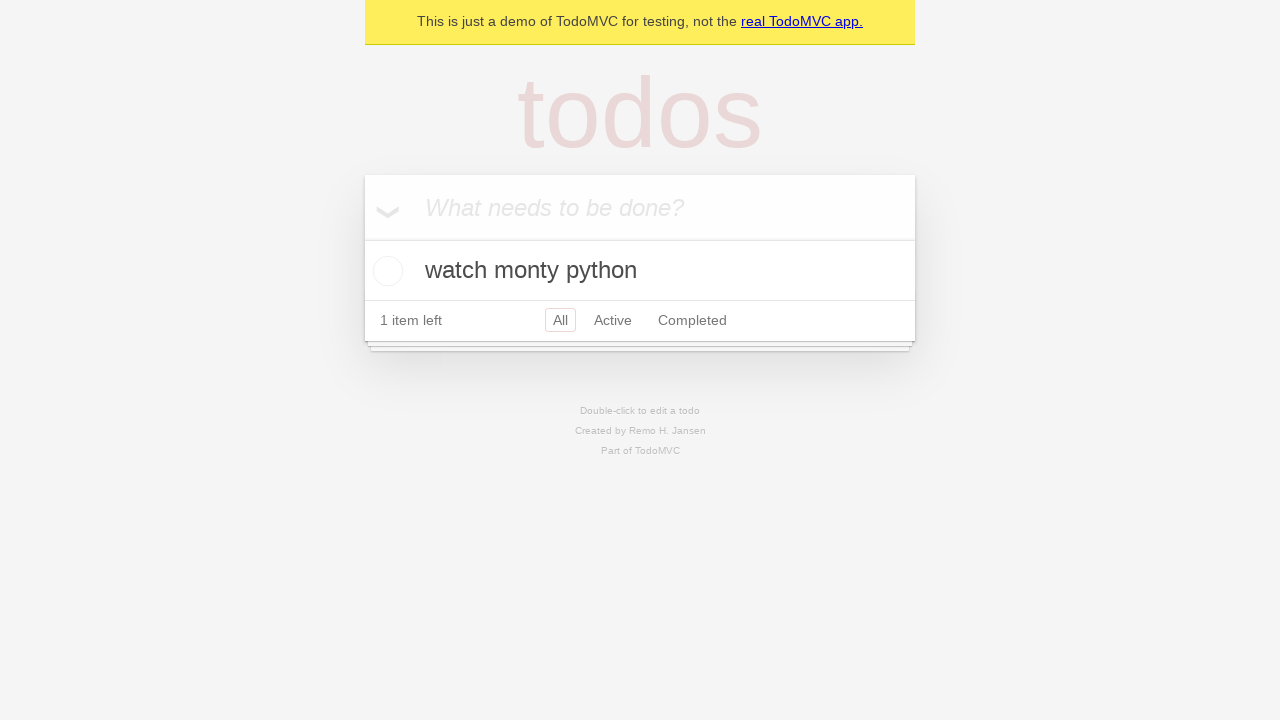

Filled todo input with 'feed the cat' on internal:attr=[placeholder="What needs to be done?"i]
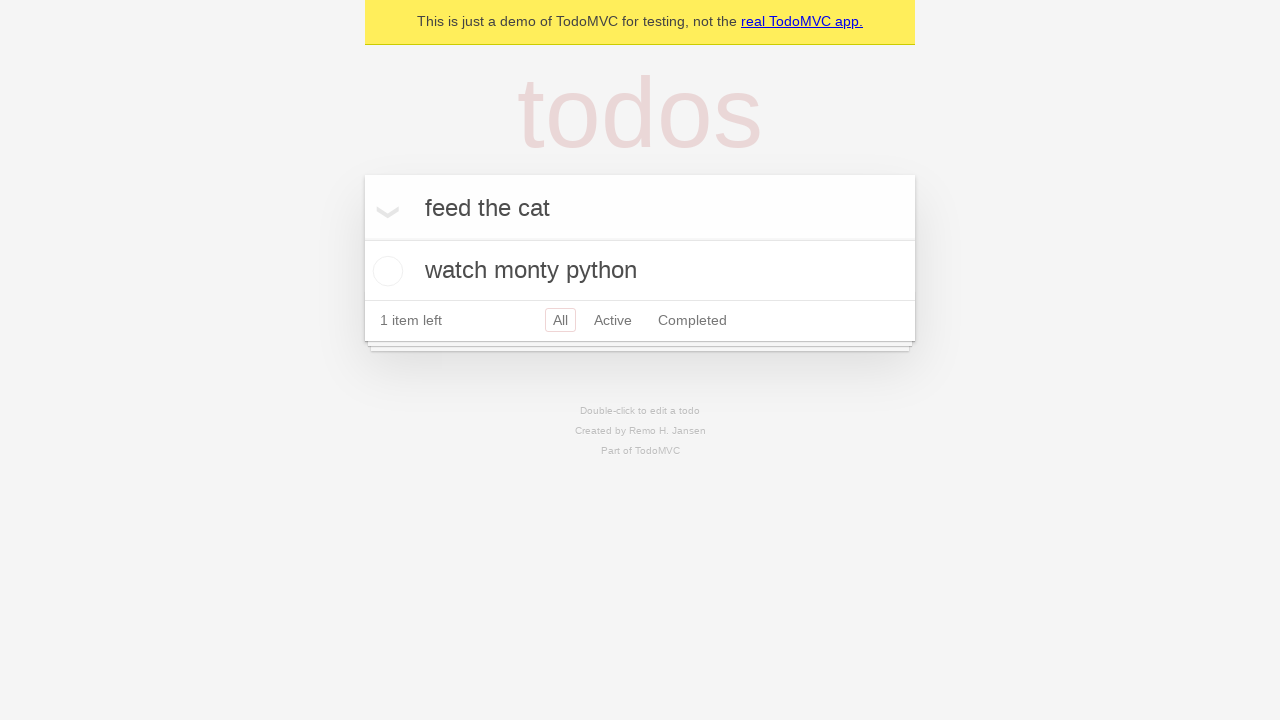

Pressed Enter to create todo 'feed the cat' on internal:attr=[placeholder="What needs to be done?"i]
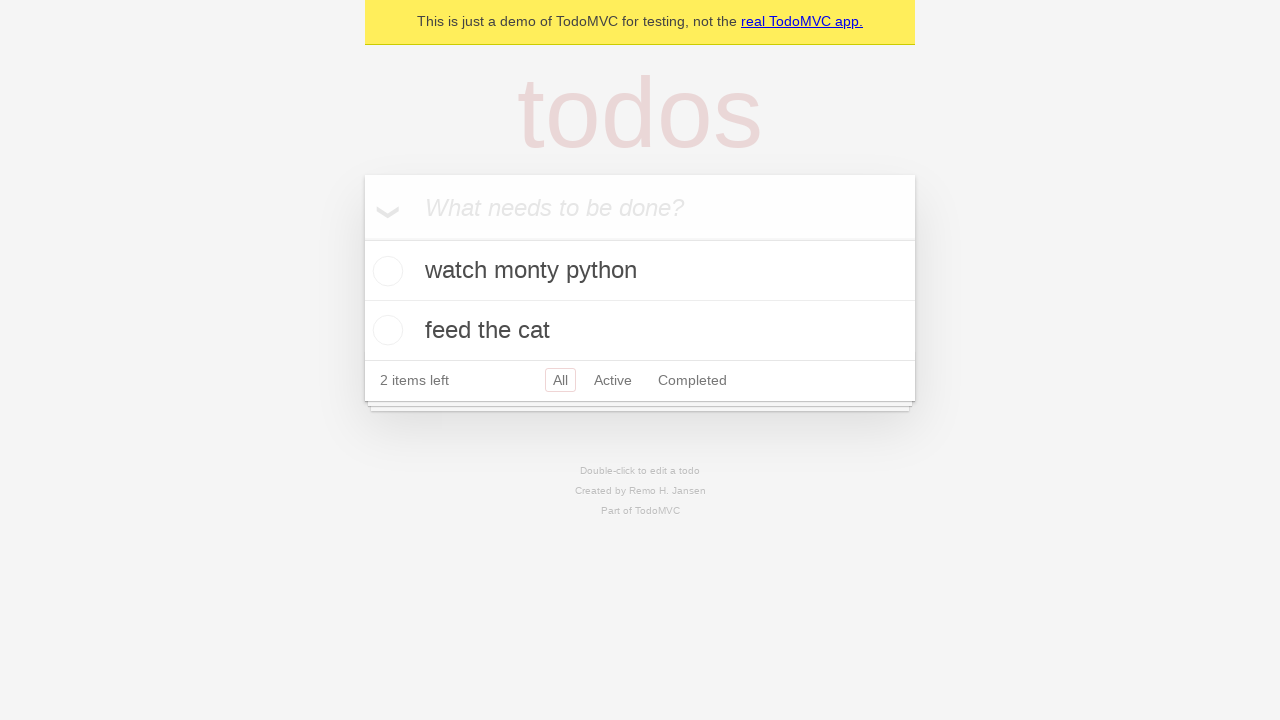

Filled todo input with 'book a doctors appointment' on internal:attr=[placeholder="What needs to be done?"i]
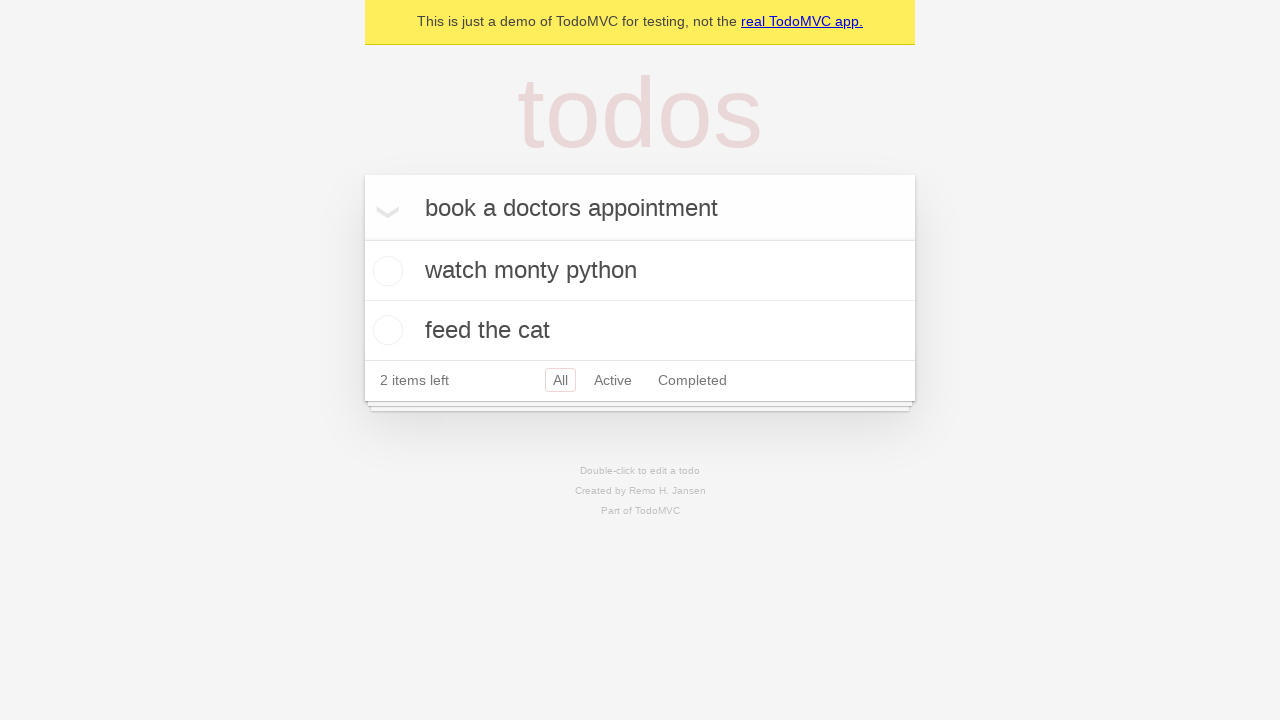

Pressed Enter to create todo 'book a doctors appointment' on internal:attr=[placeholder="What needs to be done?"i]
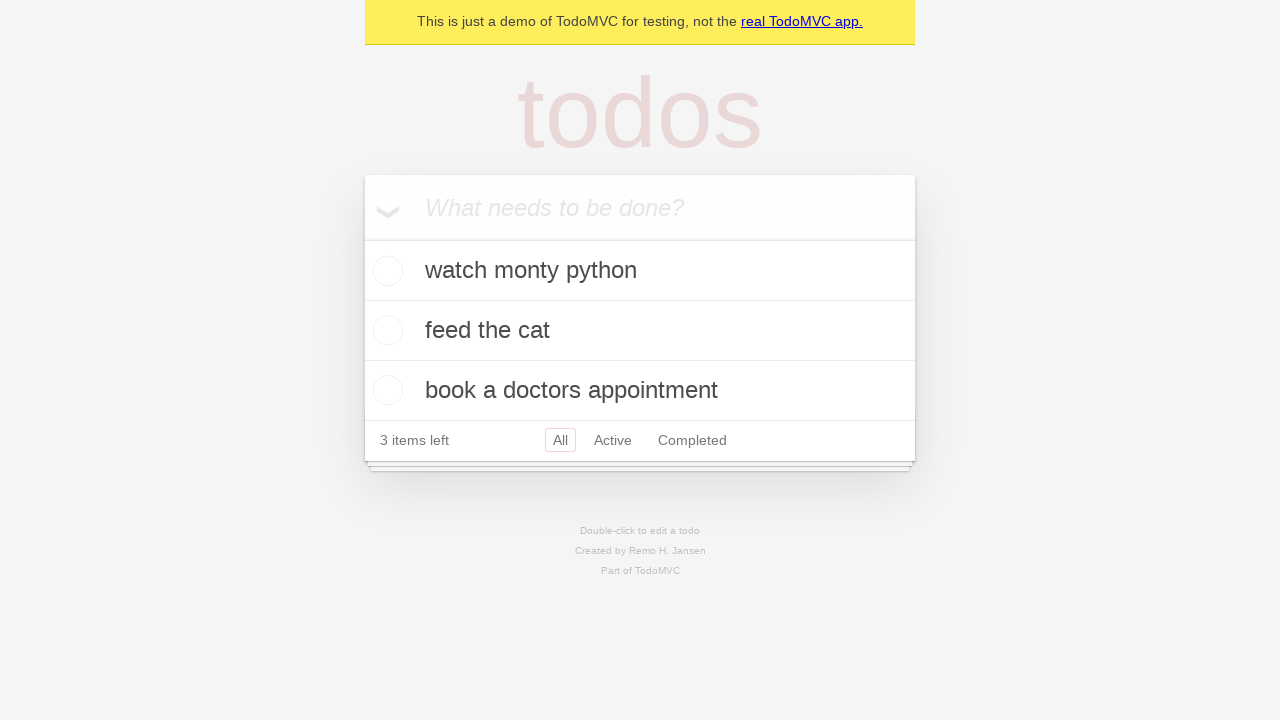

Checked the second todo item ('feed the cat') at (385, 330) on internal:testid=[data-testid="todo-item"s] >> nth=1 >> internal:role=checkbox
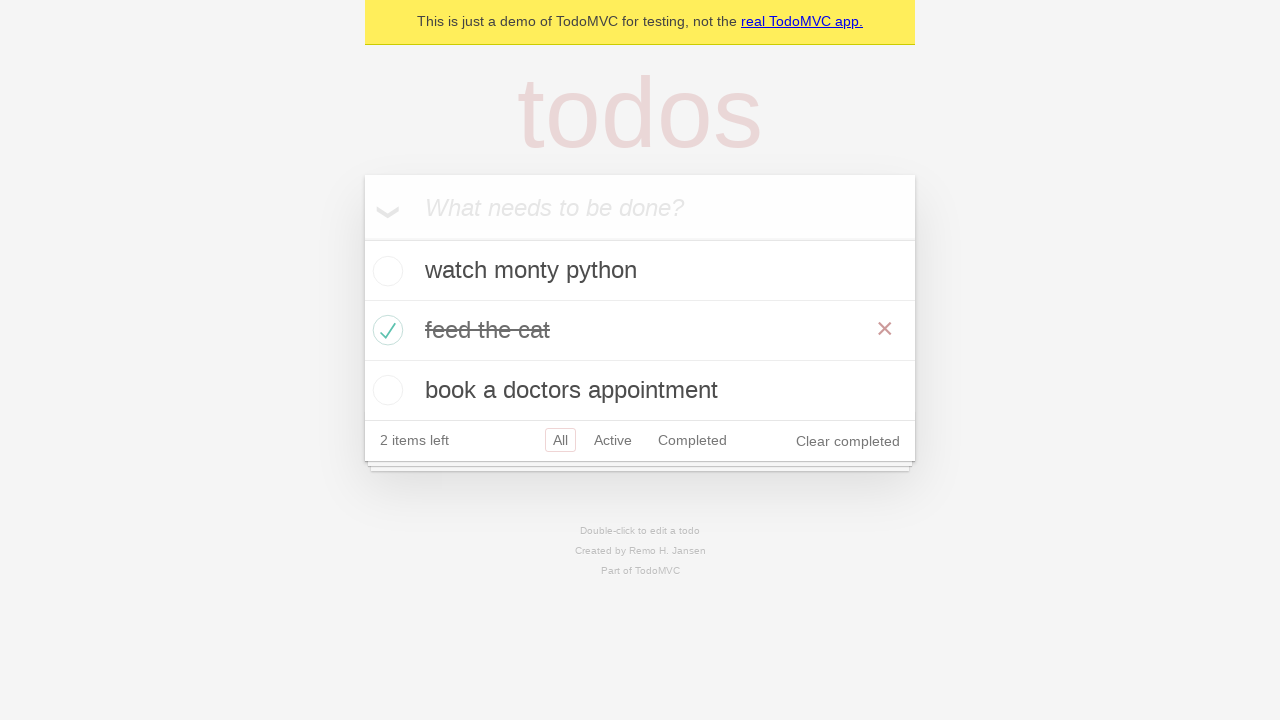

Clicked the 'Active' filter to display only uncompleted items at (613, 440) on internal:role=link[name="Active"i]
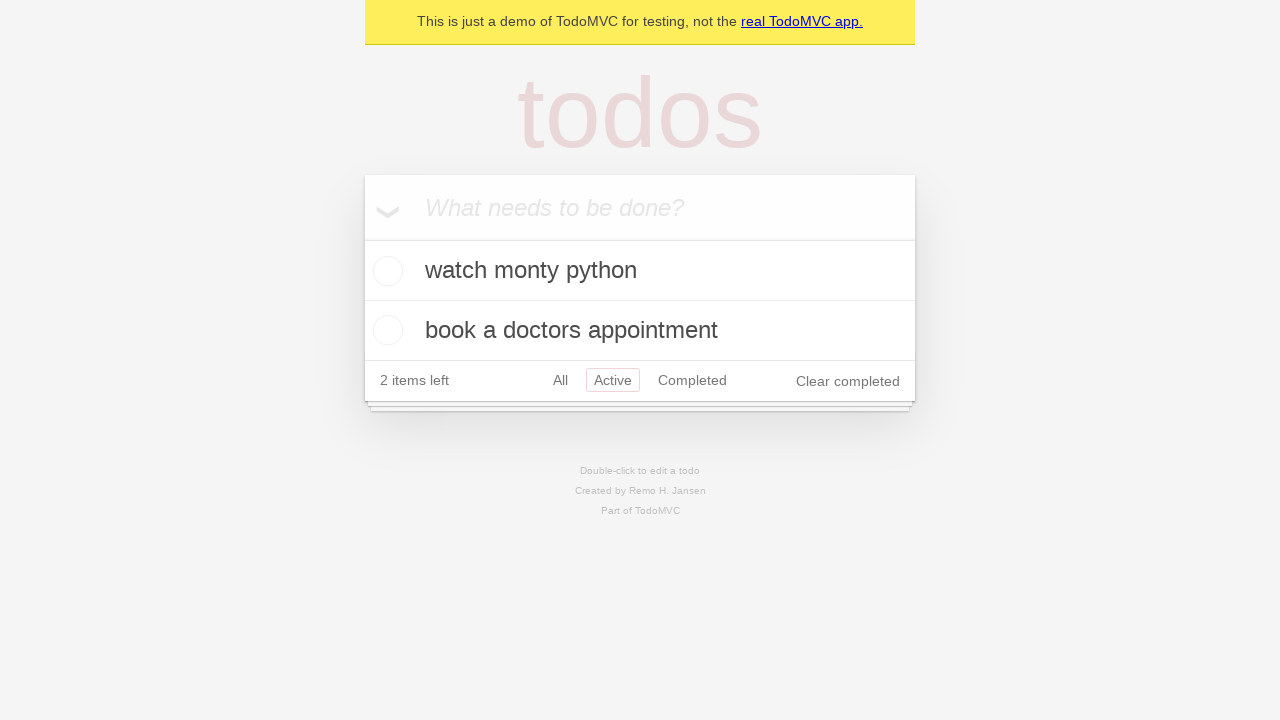

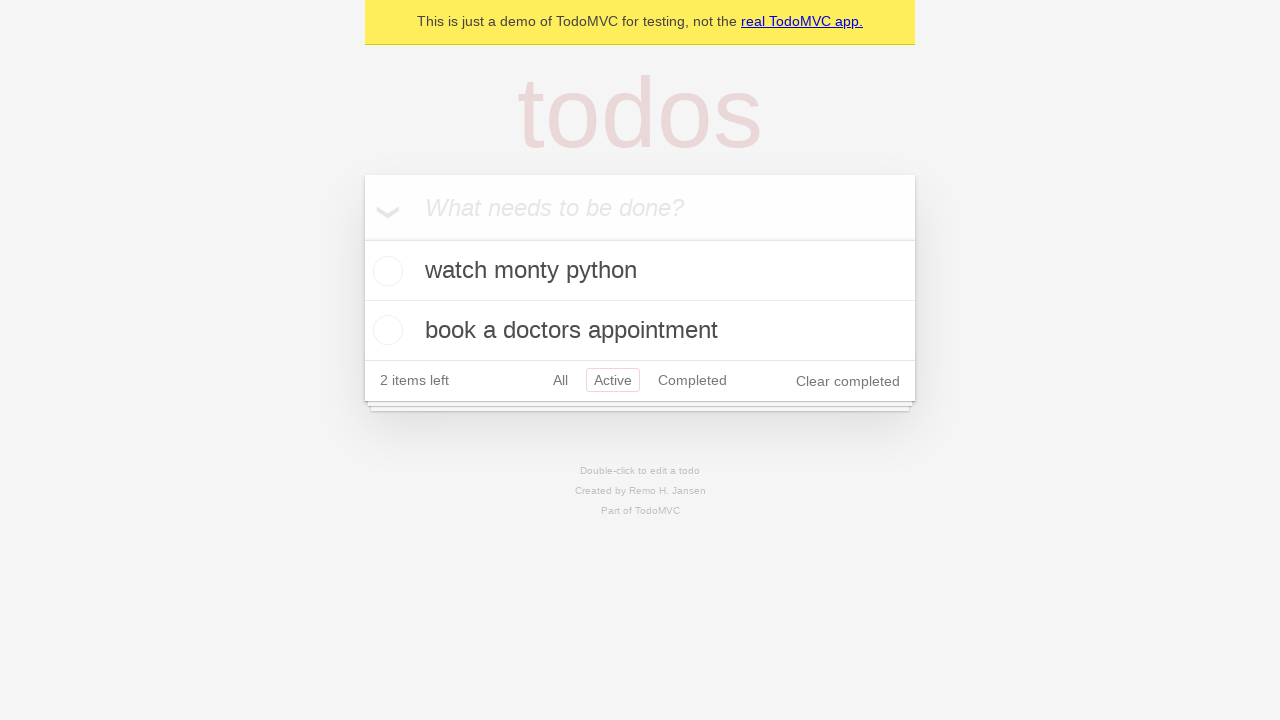